Tests a registration form by filling in first name, last name, and email fields, then submitting the form and verifying the success message is displayed.

Starting URL: http://suninjuly.github.io/registration1.html

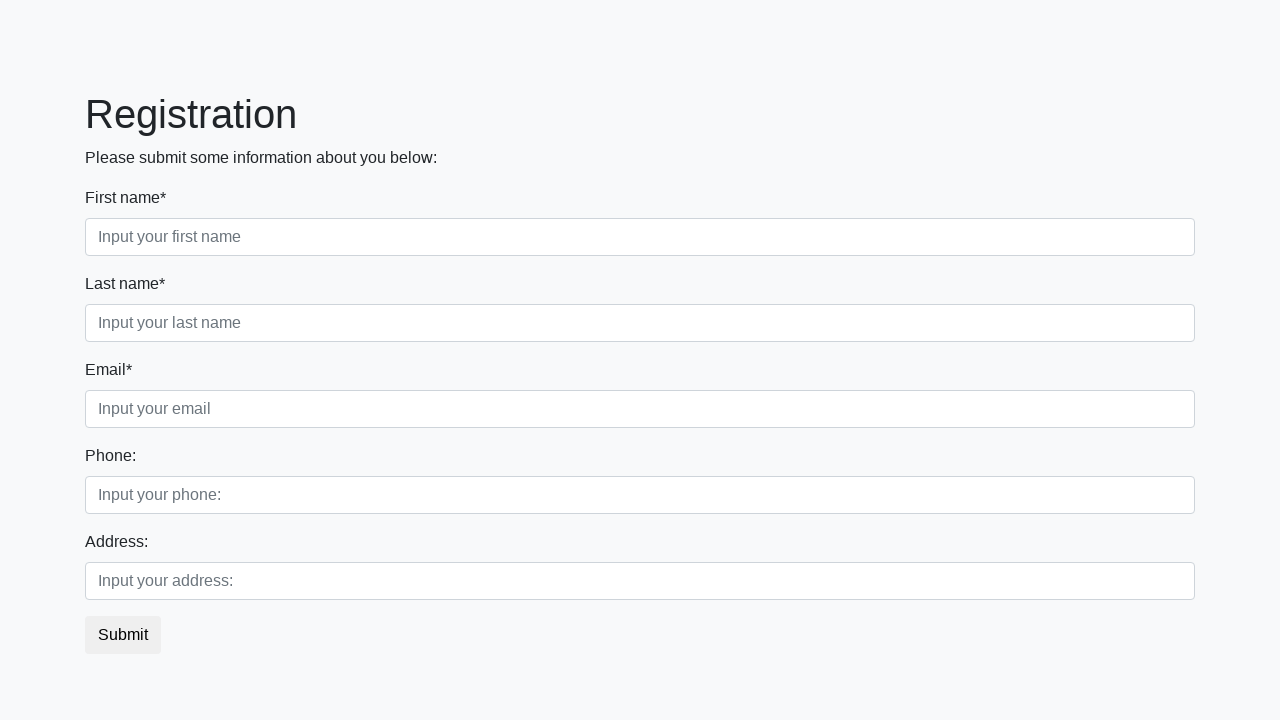

Filled first name field with 'Michael' on div form div:nth-child(1) div:nth-child(1) input
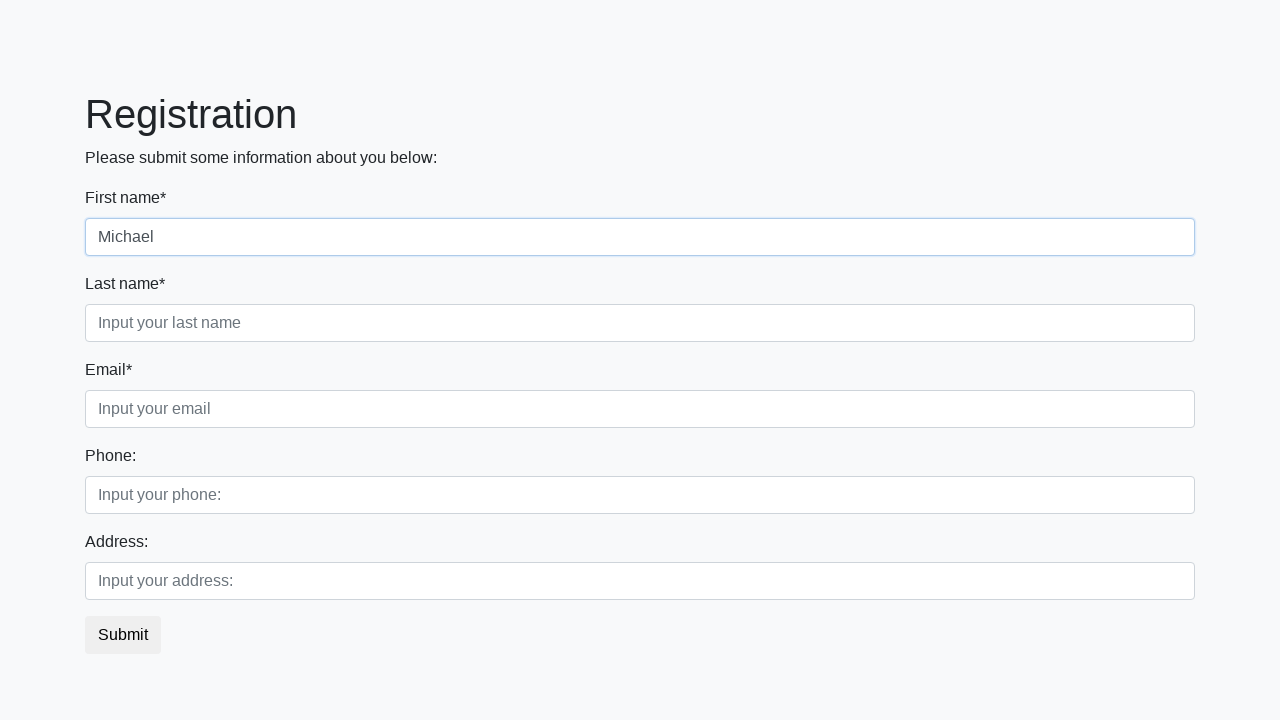

Filled last name field with 'Johnson' on div form div:nth-child(1) div:nth-child(2) input
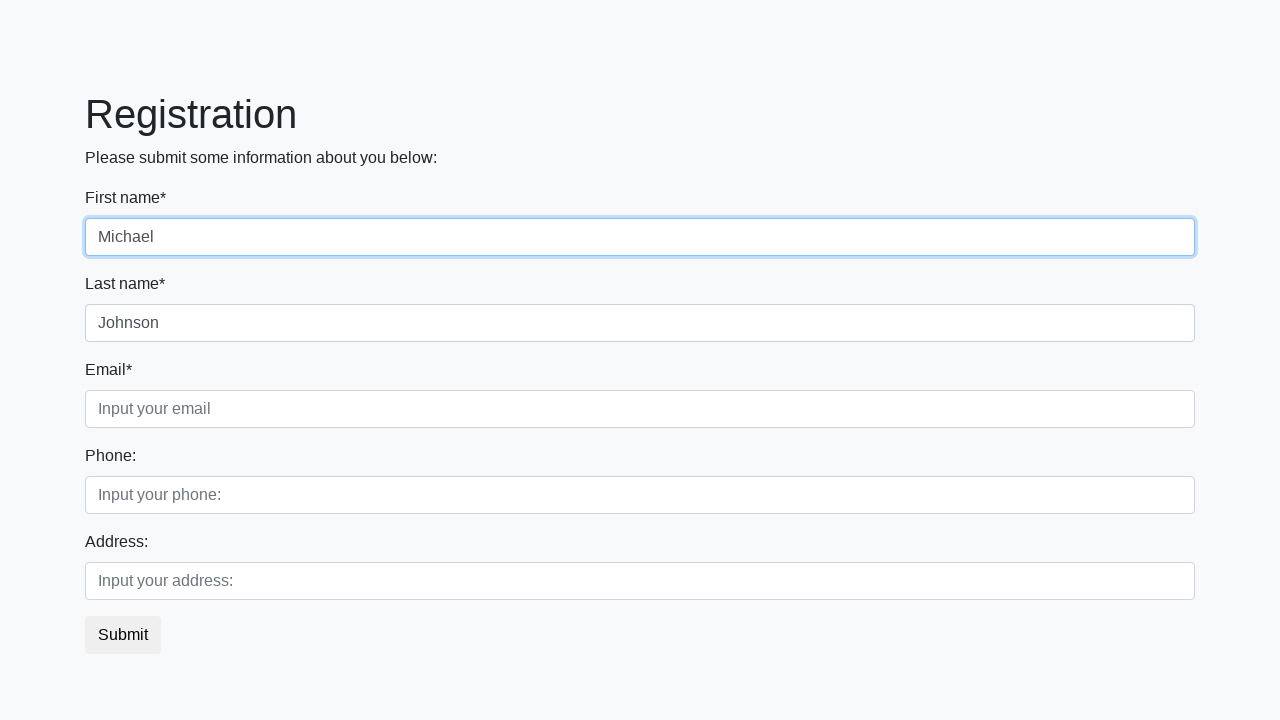

Filled email field with 'michael.johnson@example.com' on div form div:nth-child(1) div:nth-child(3) input
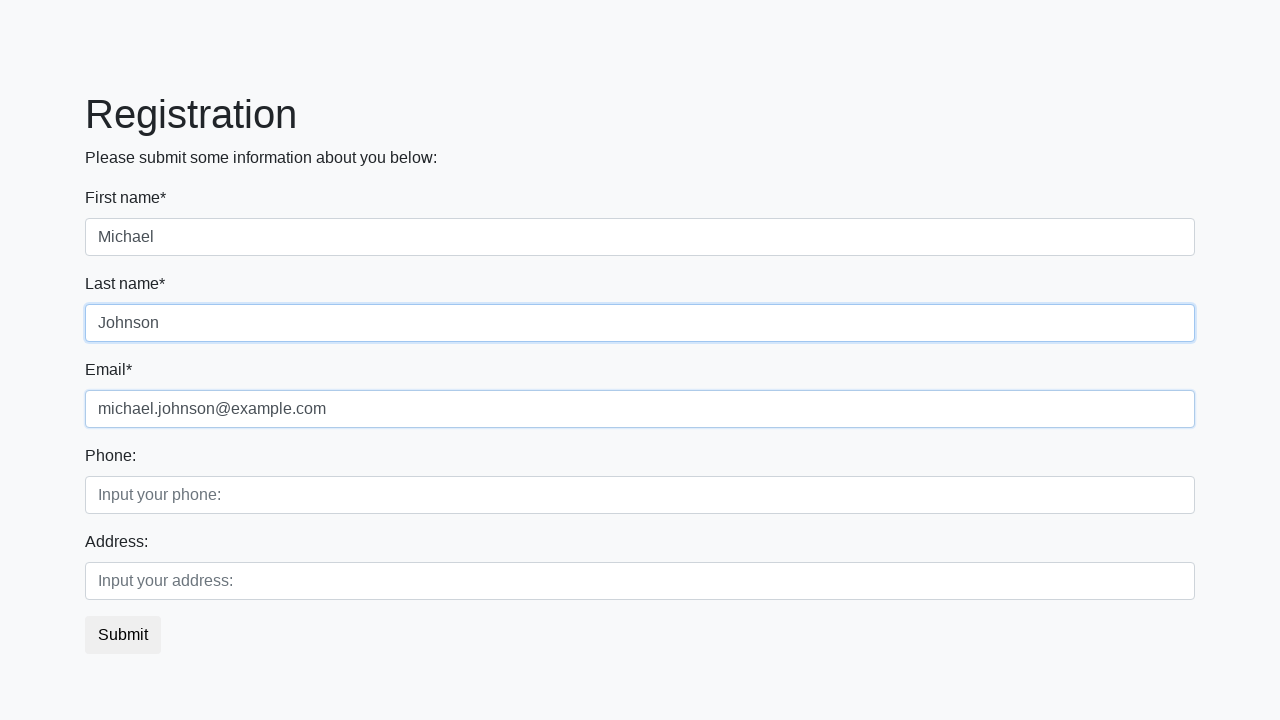

Clicked submit button at (123, 635) on div button
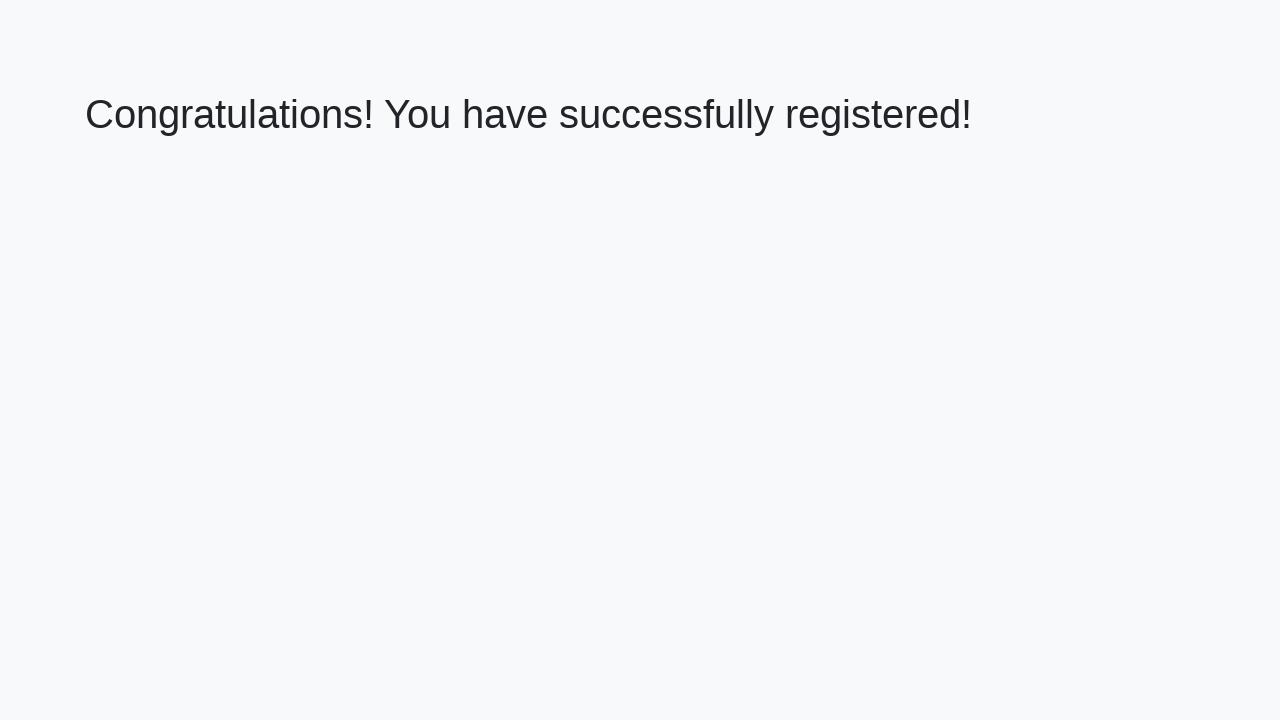

Success message heading loaded
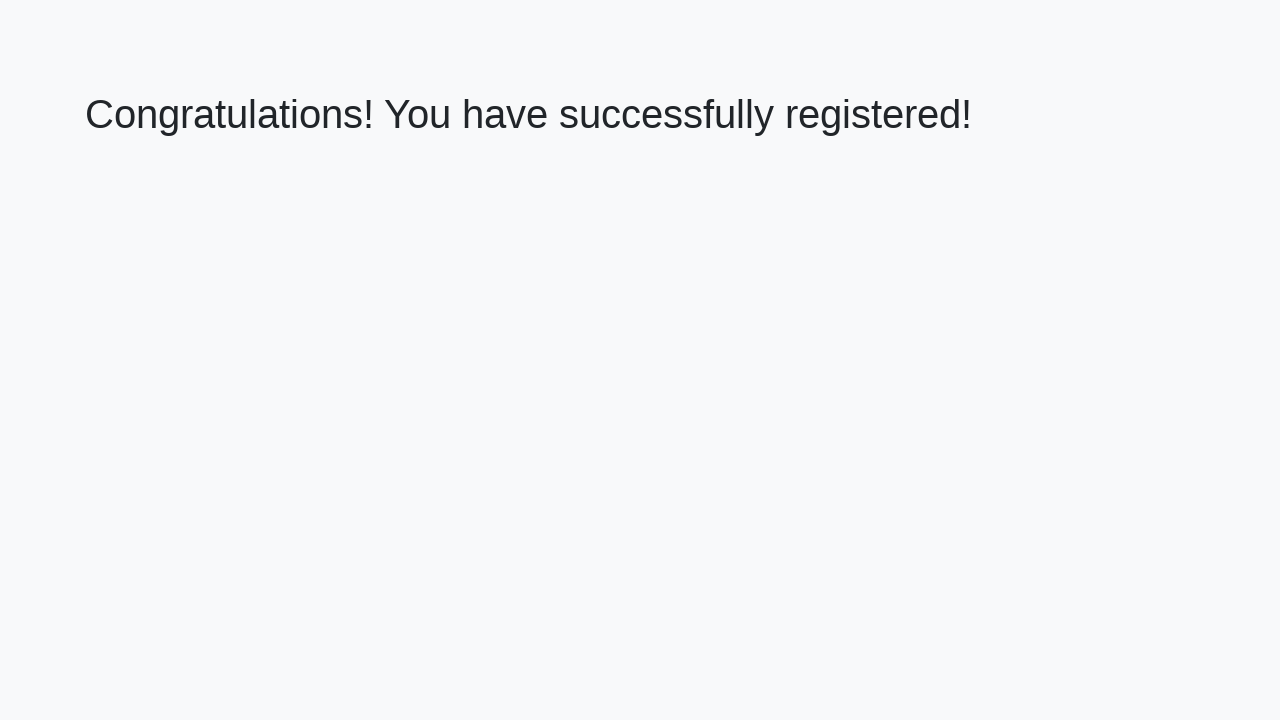

Retrieved success message text
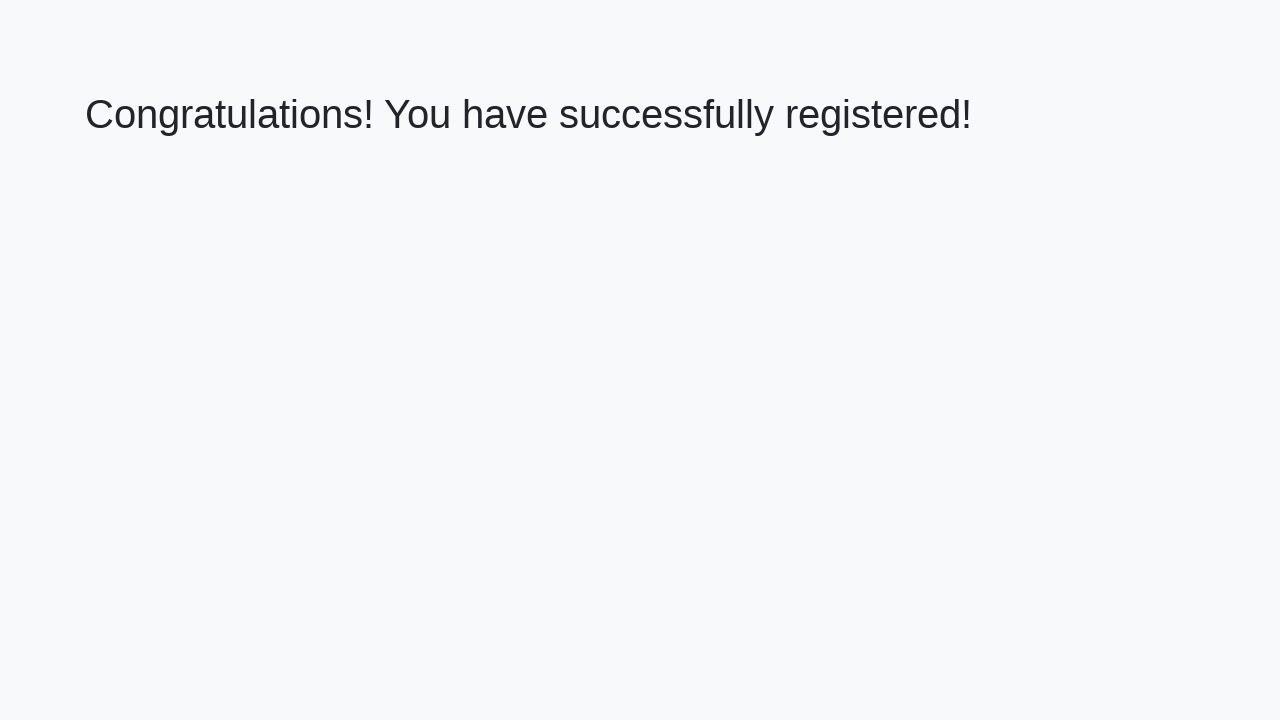

Verified success message: 'Congratulations! You have successfully registered!'
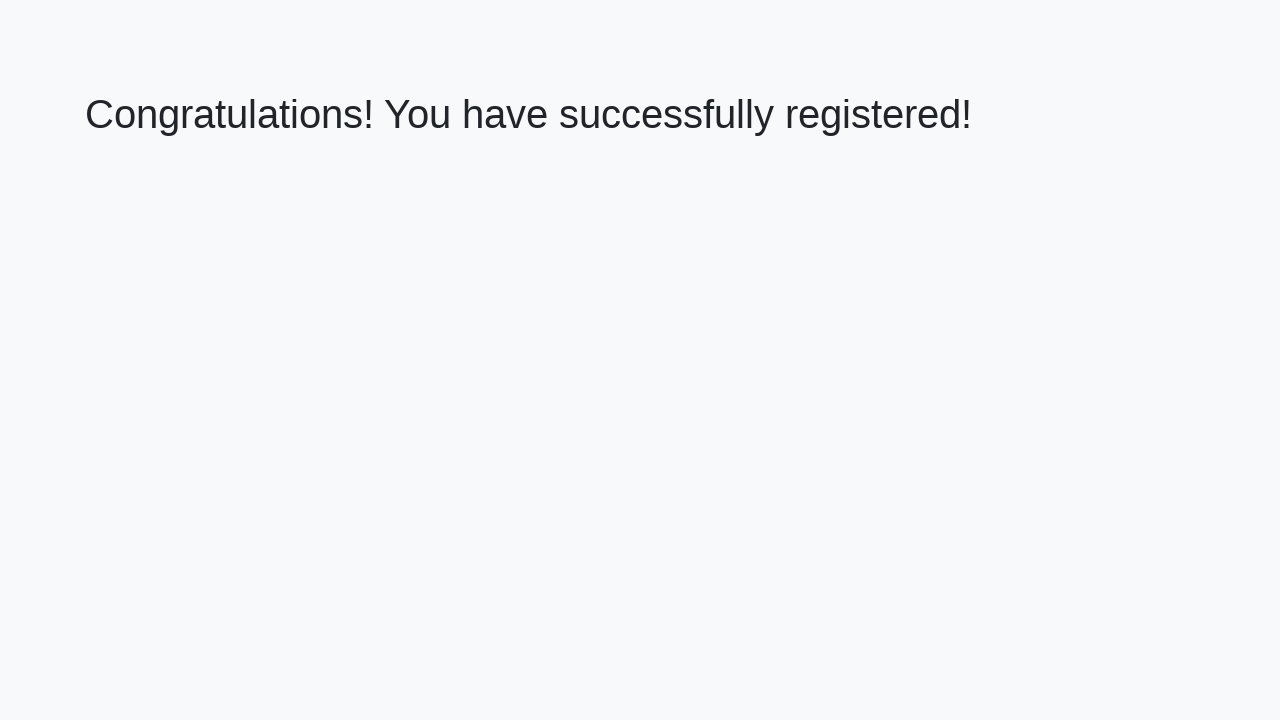

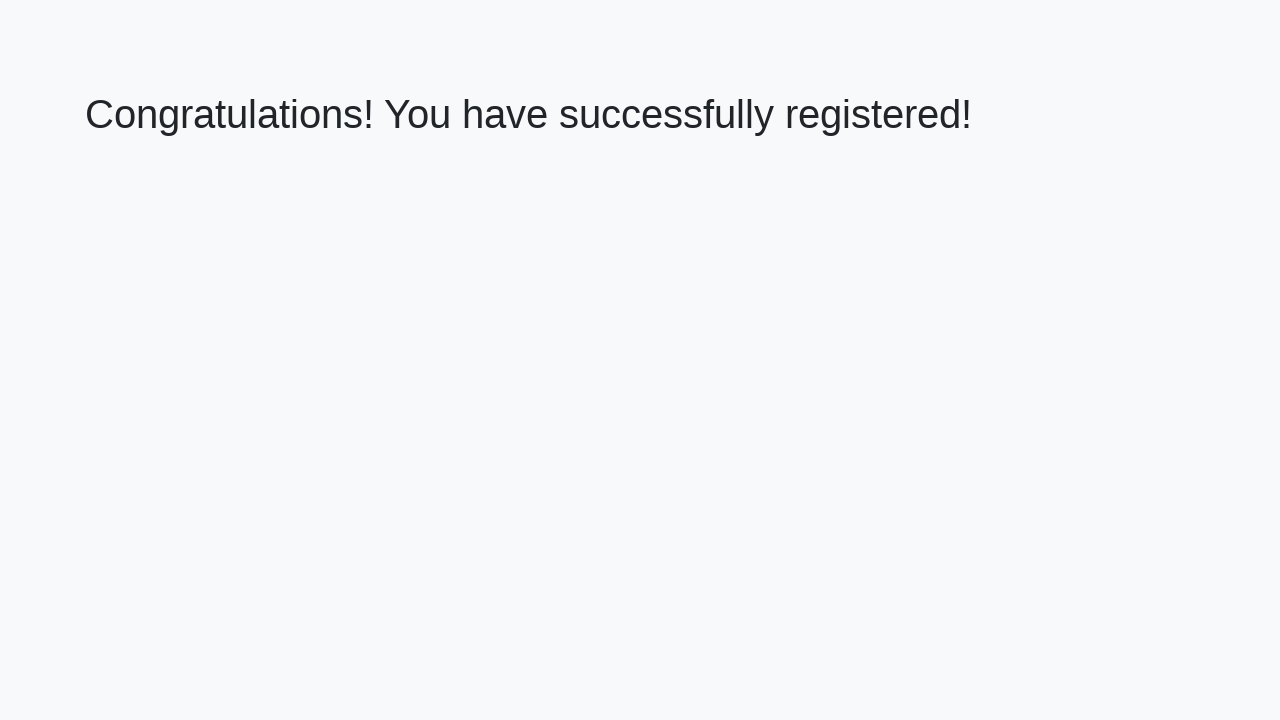